Tests drag-and-drop functionality on jQueryUI's draggable demo page by switching to the iframe containing the draggable element and performing a drag operation to move the element by an offset.

Starting URL: http://jqueryui.com/draggable/

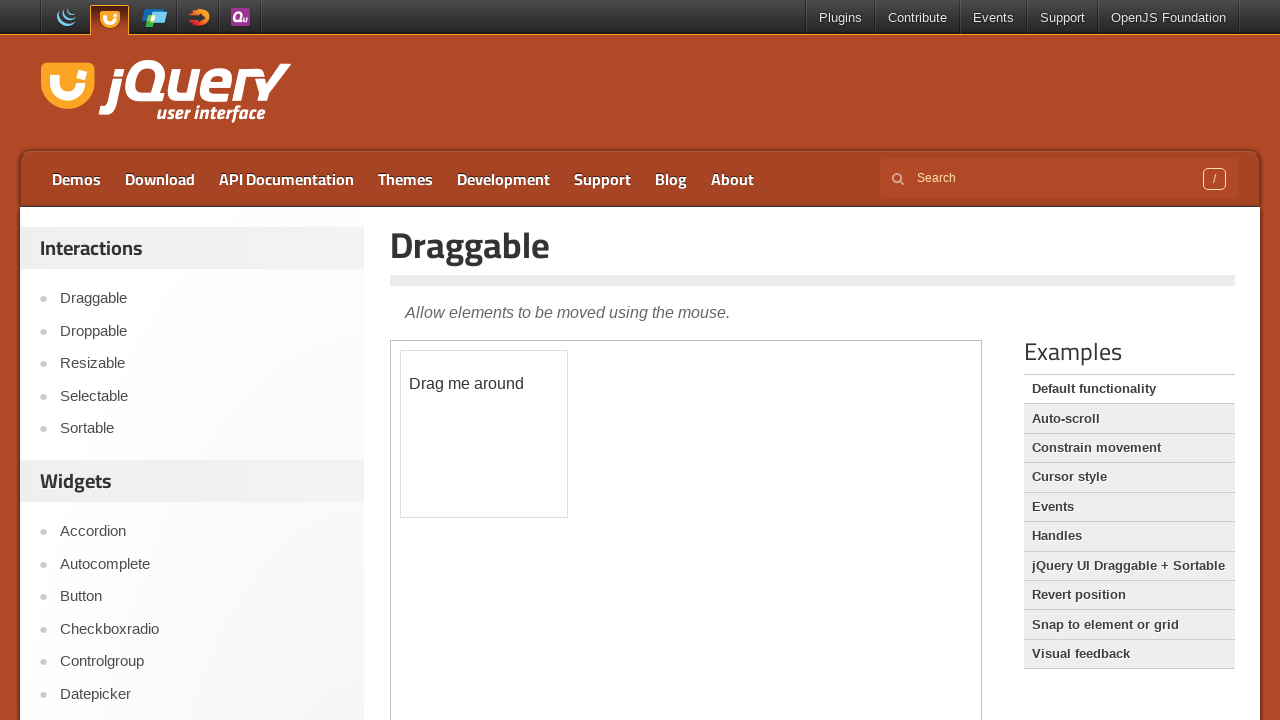

Located first iframe containing draggable element
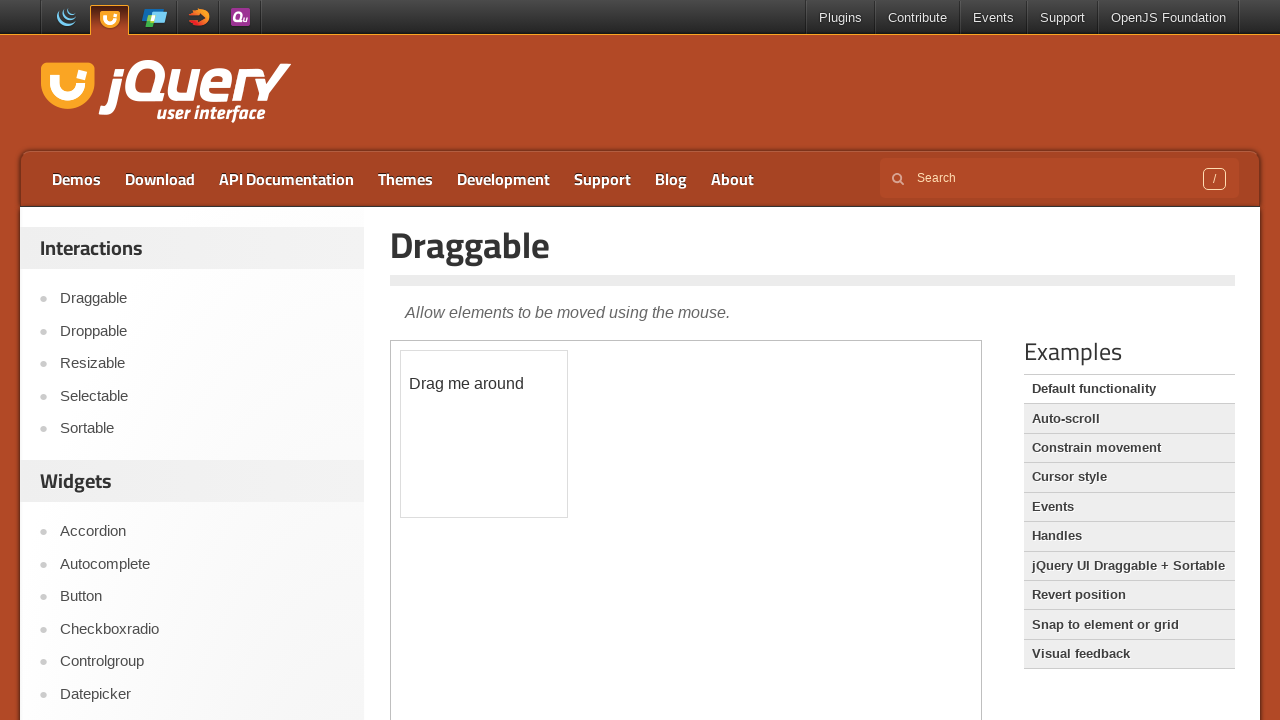

Located draggable element with id 'draggable'
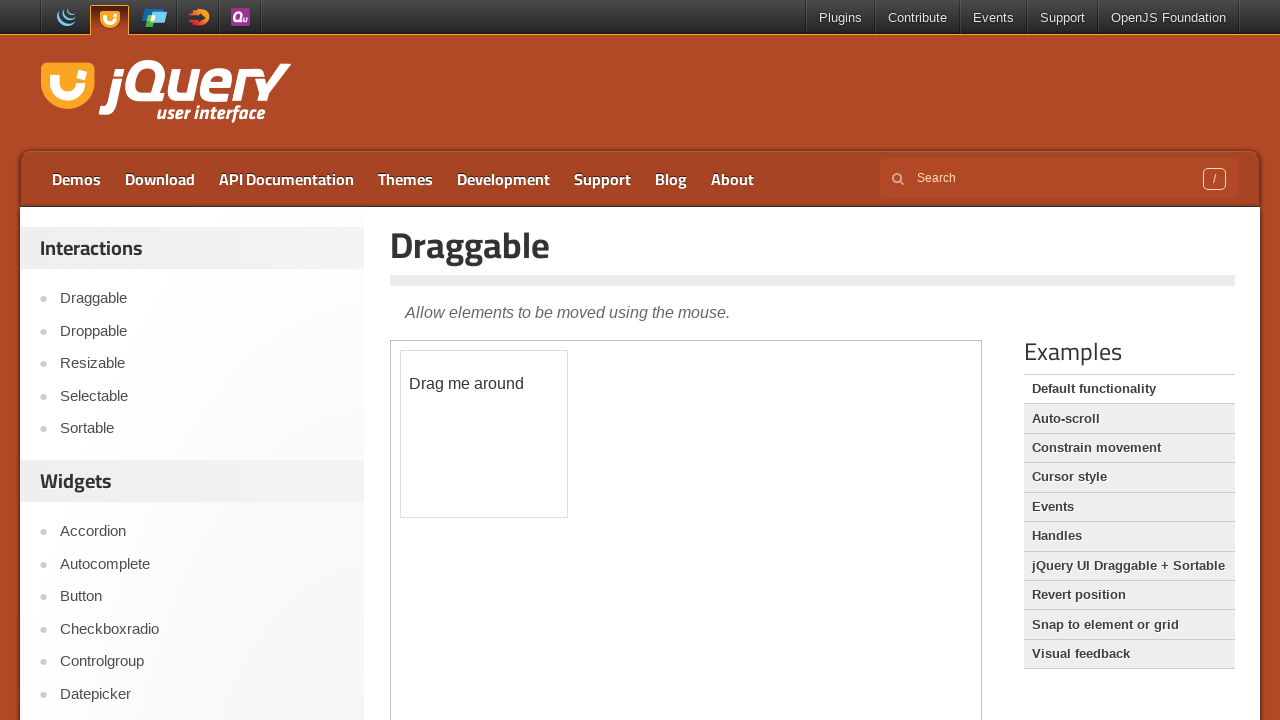

Draggable element became visible
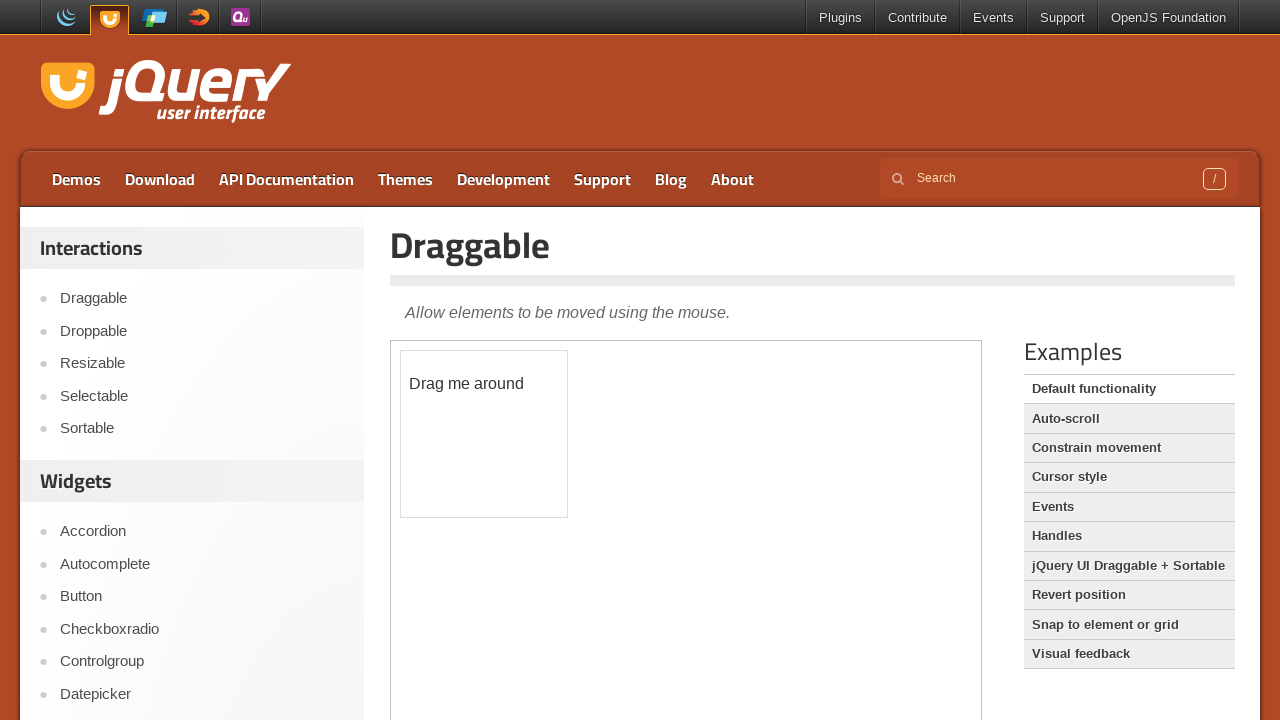

Retrieved bounding box of draggable element
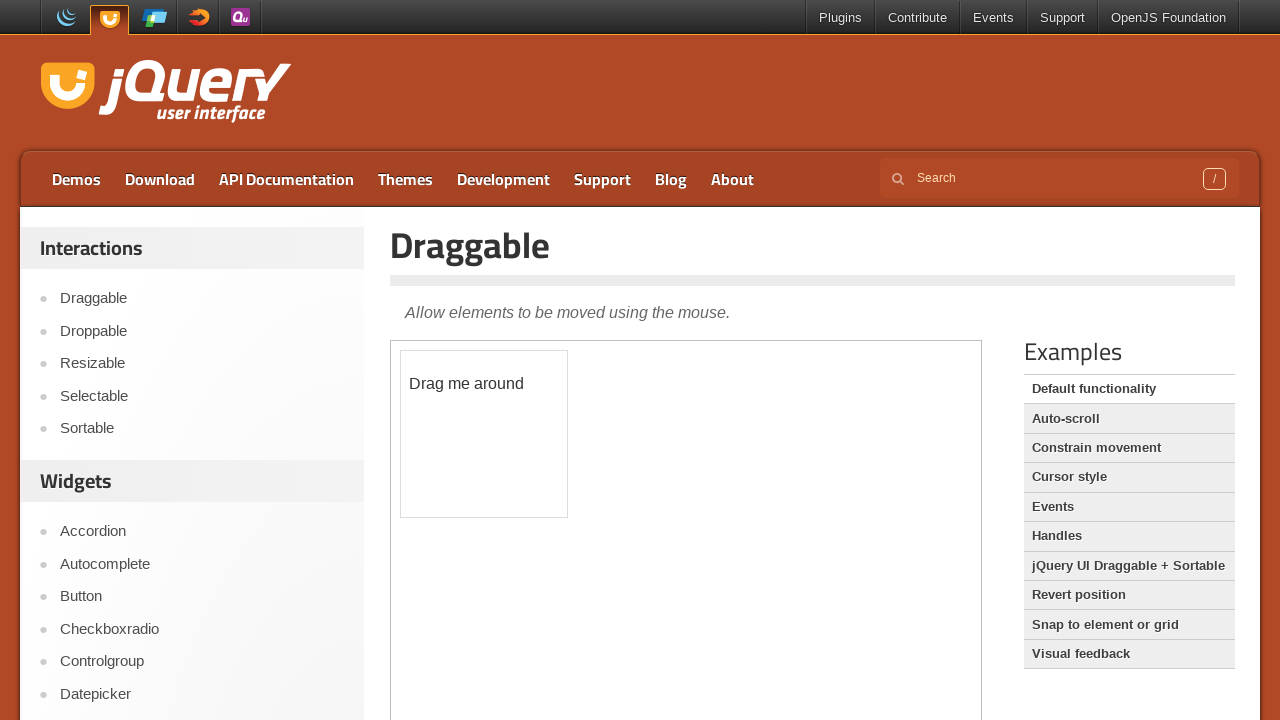

Dragged element 50px right and 50px down using drag_to method at (535, 485)
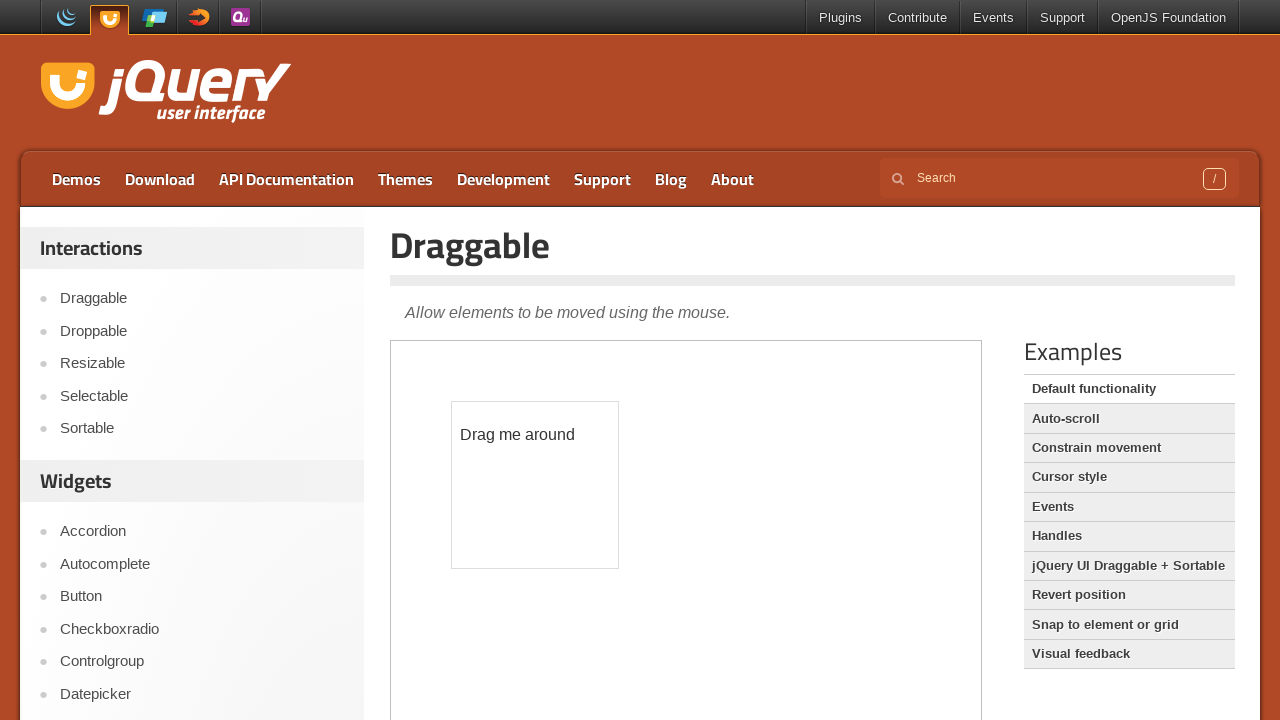

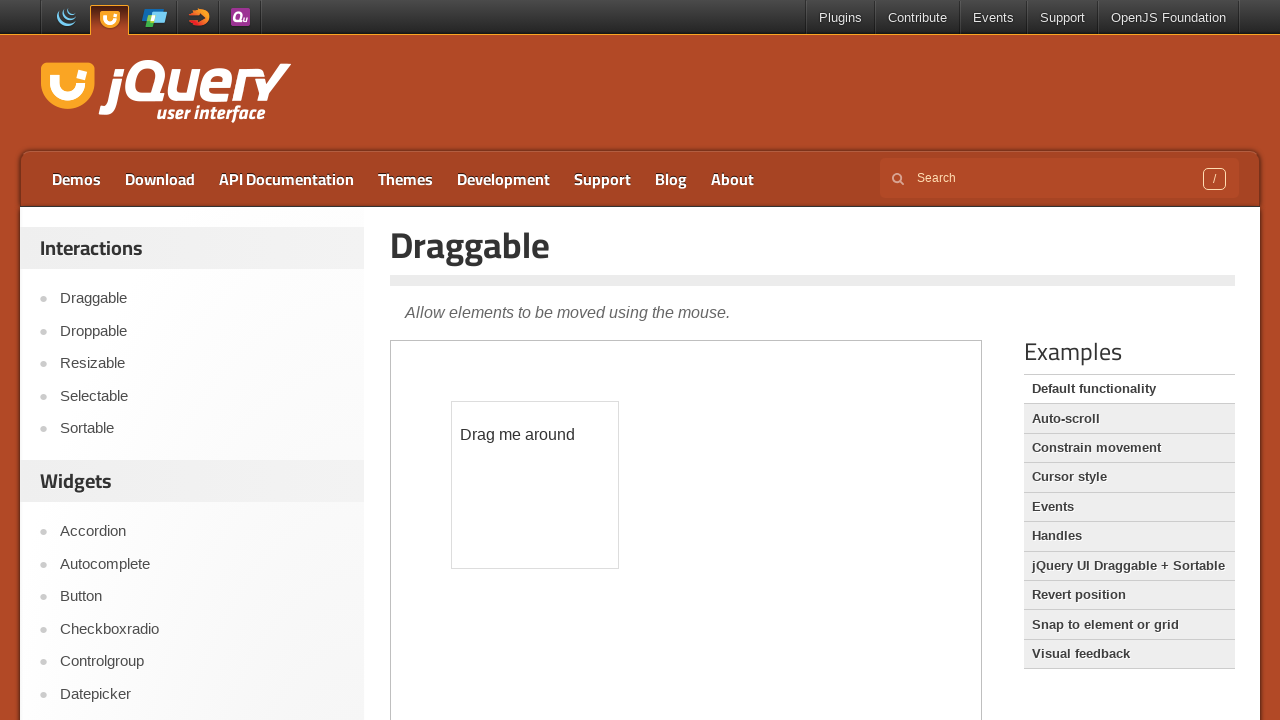